Tests iframe switching and drag-and-drop functionality by dragging an element from source to destination within a demo frame

Starting URL: http://jqueryui.com/droppable

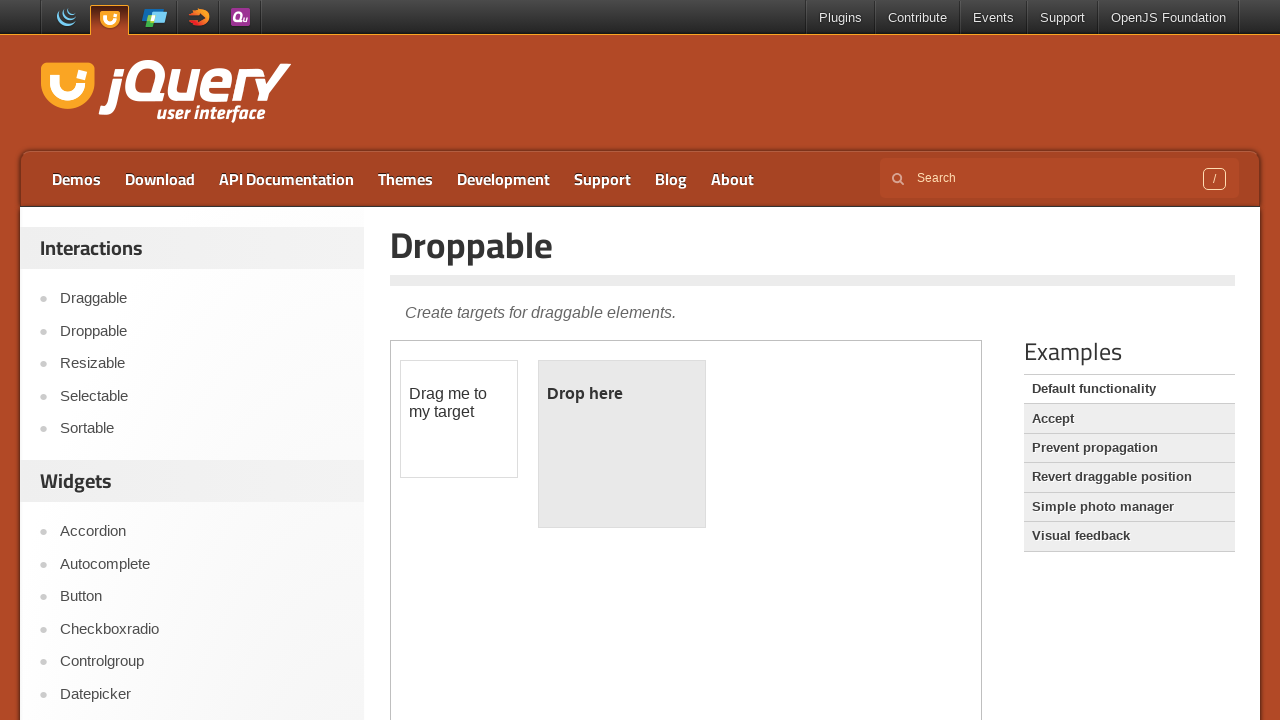

Navigated to jQuery UI droppable demo page
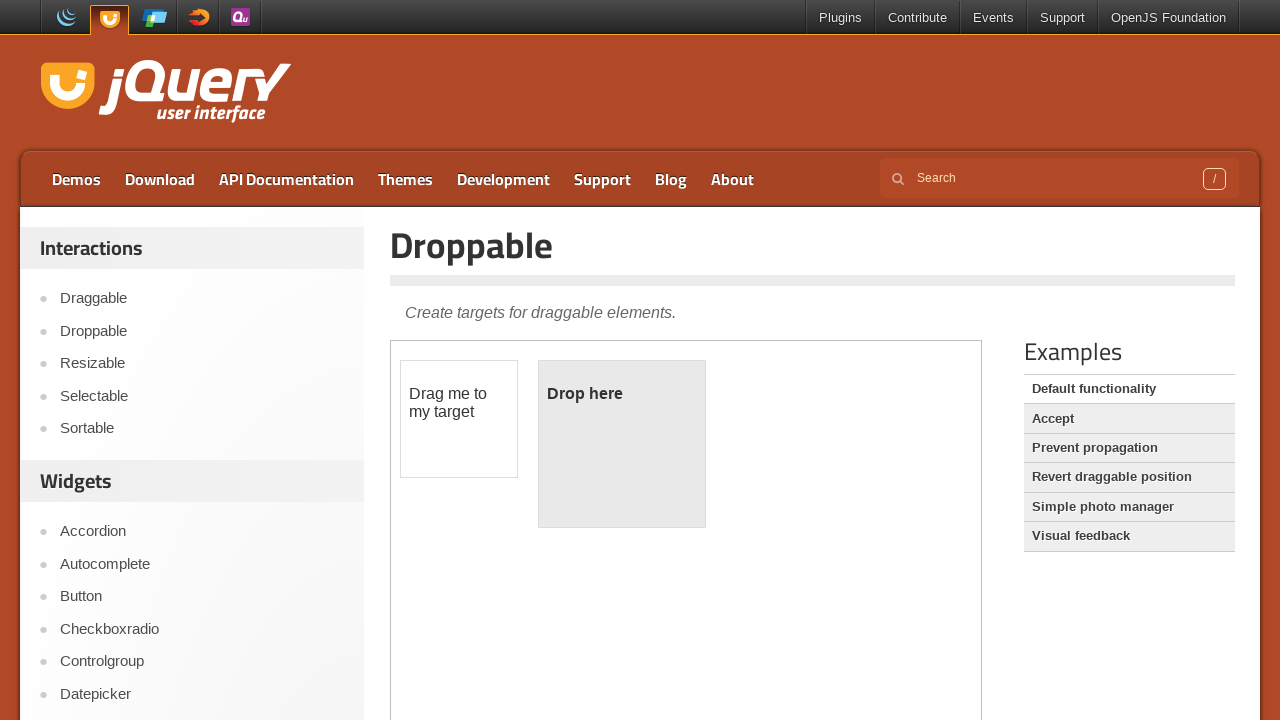

Located and switched to demo iframe
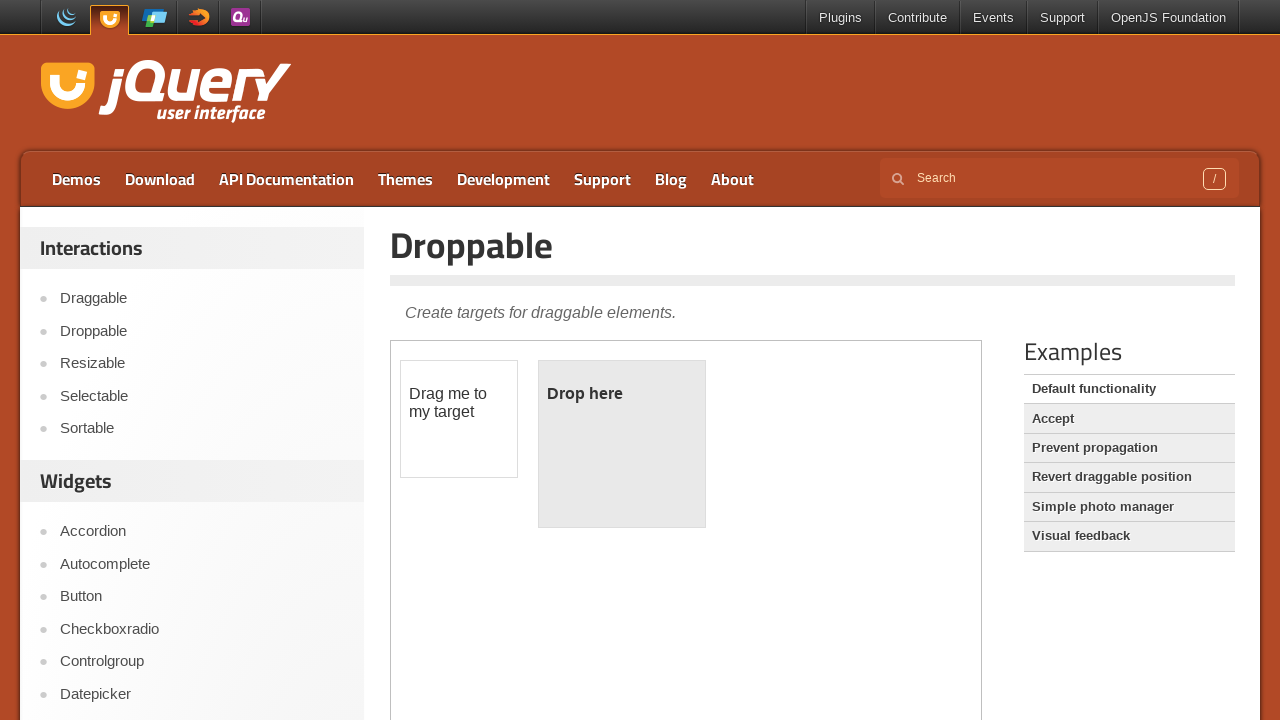

Clicked on the draggable element at (459, 419) on .demo-frame >> internal:control=enter-frame >> #draggable
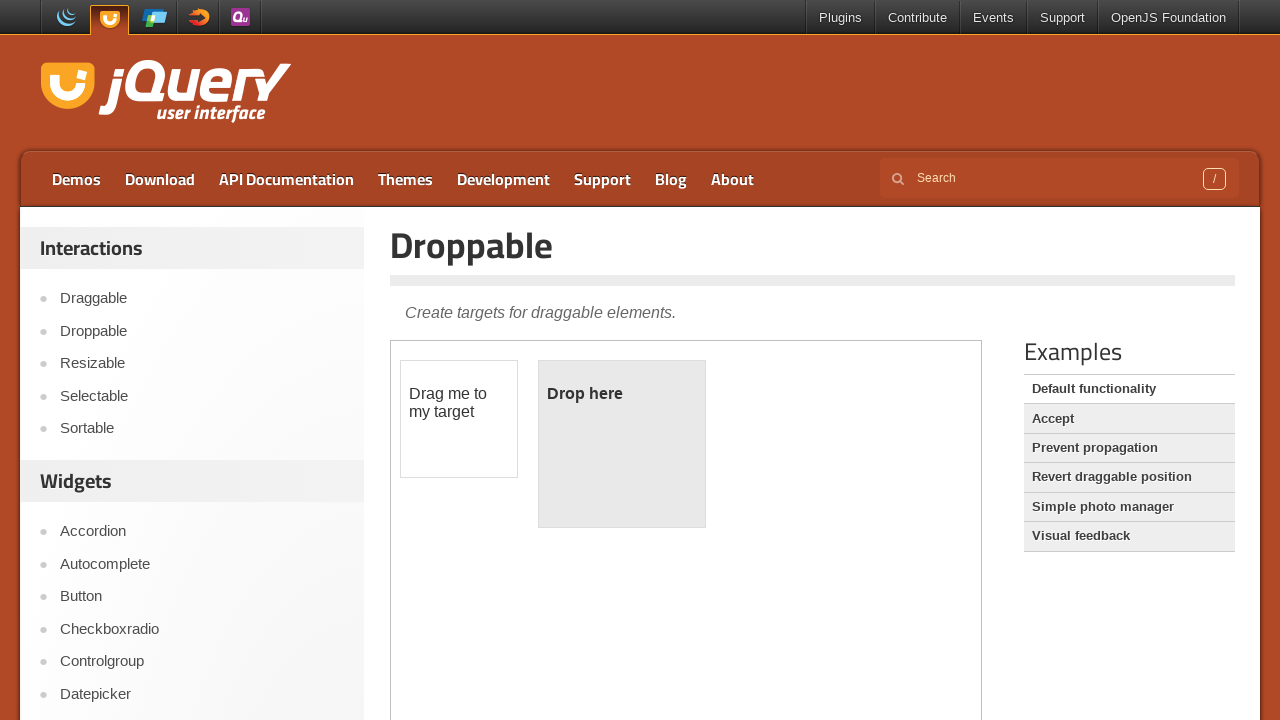

Dragged element from source to destination droppable area at (622, 444)
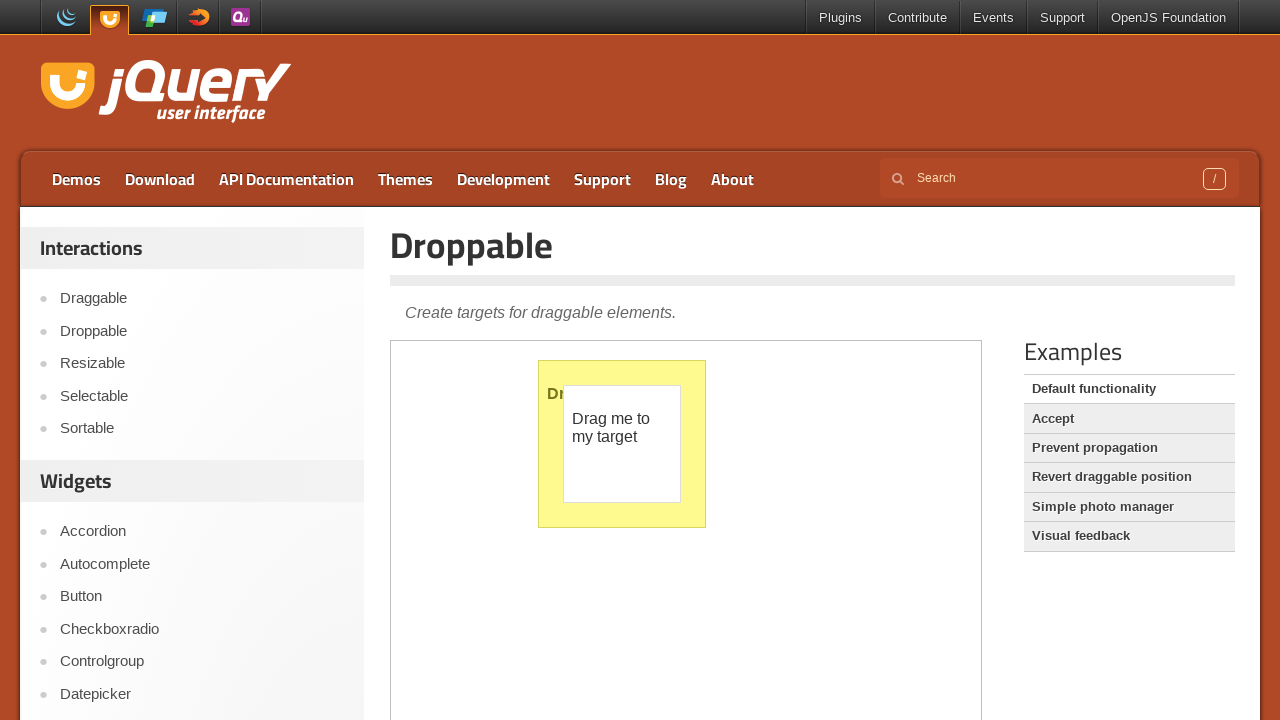

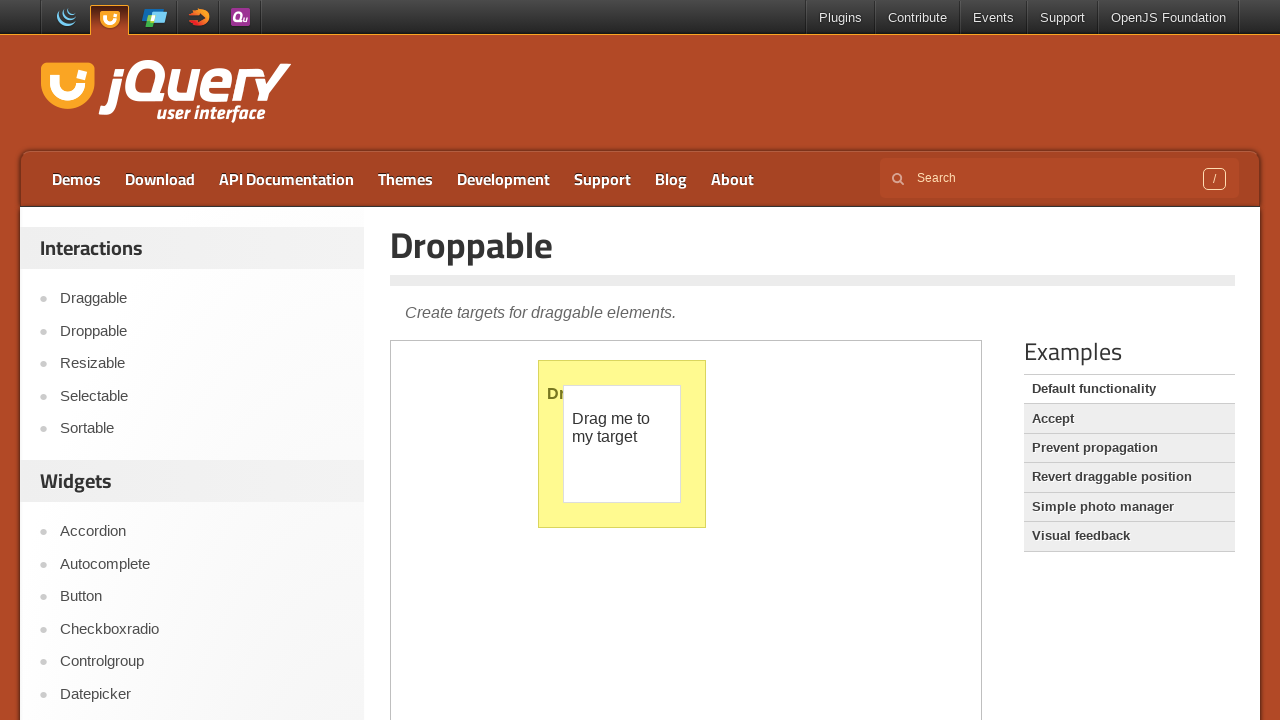